Navigates to Playwright documentation site, clicks the "Get started" link, and verifies the Installation heading is visible

Starting URL: https://playwright.dev/

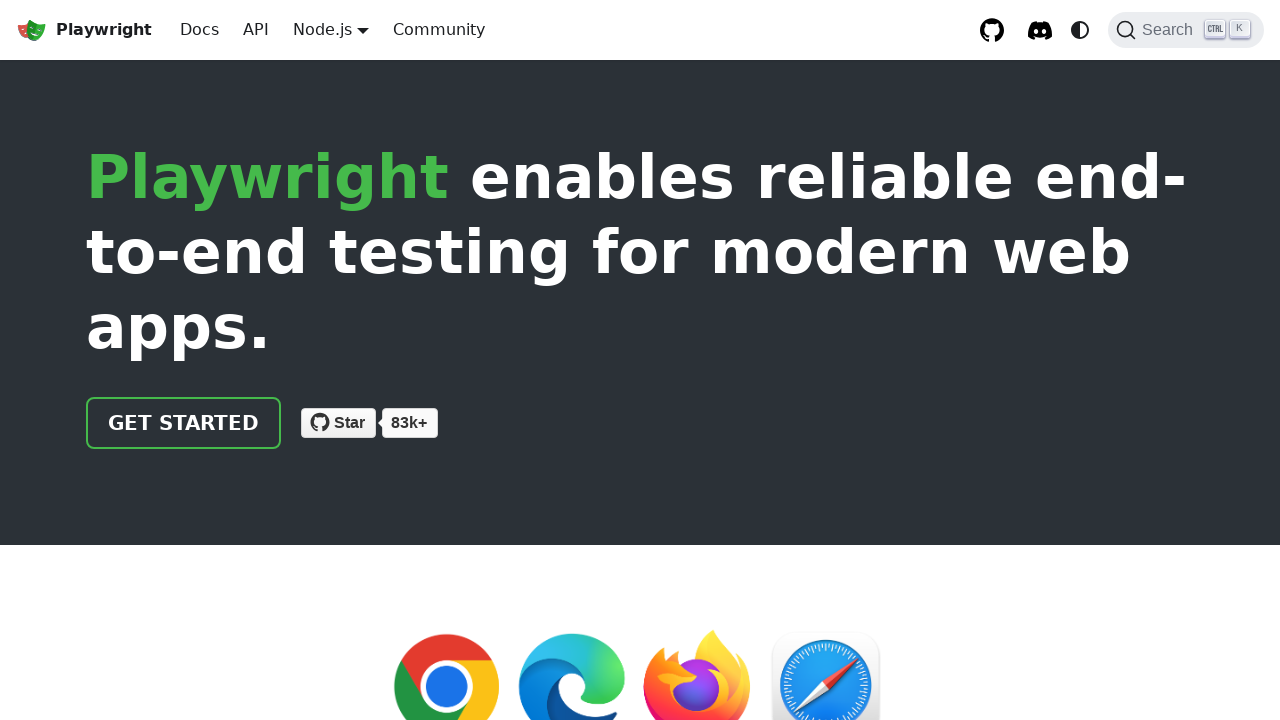

Clicked 'Get started' link on Playwright documentation site at (184, 423) on internal:role=link[name="Get started"i]
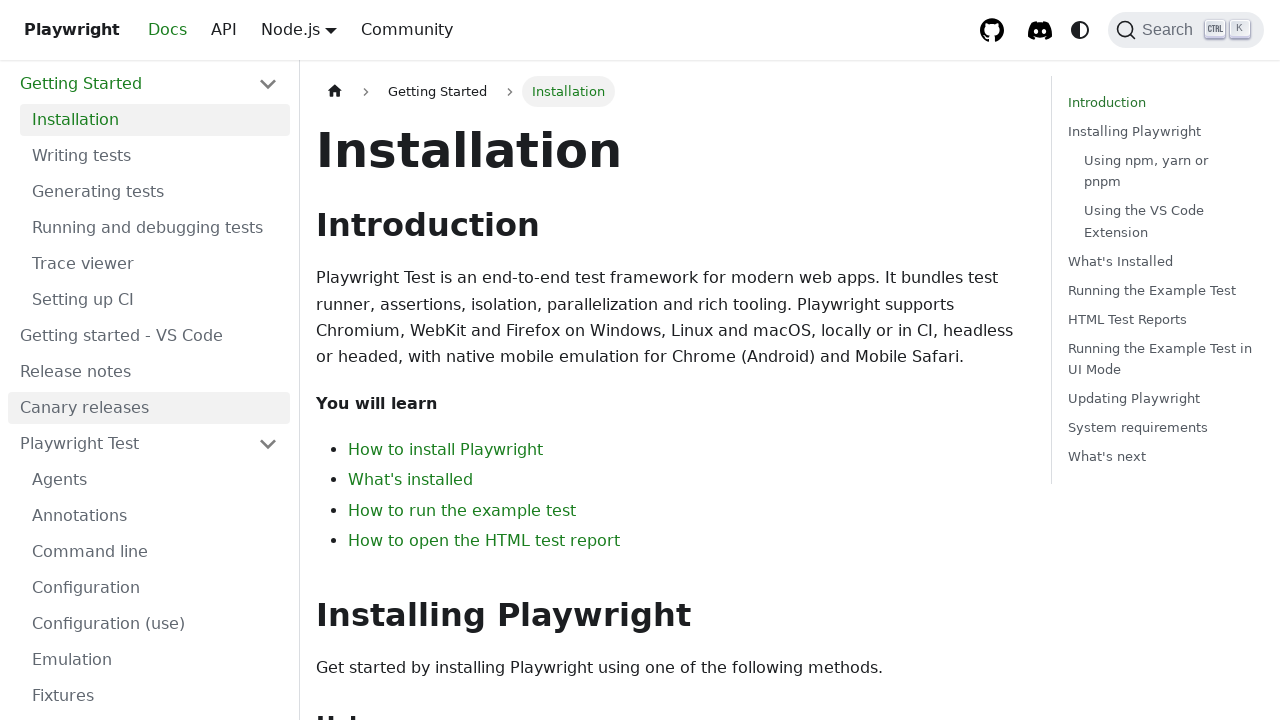

Verified Installation heading is visible
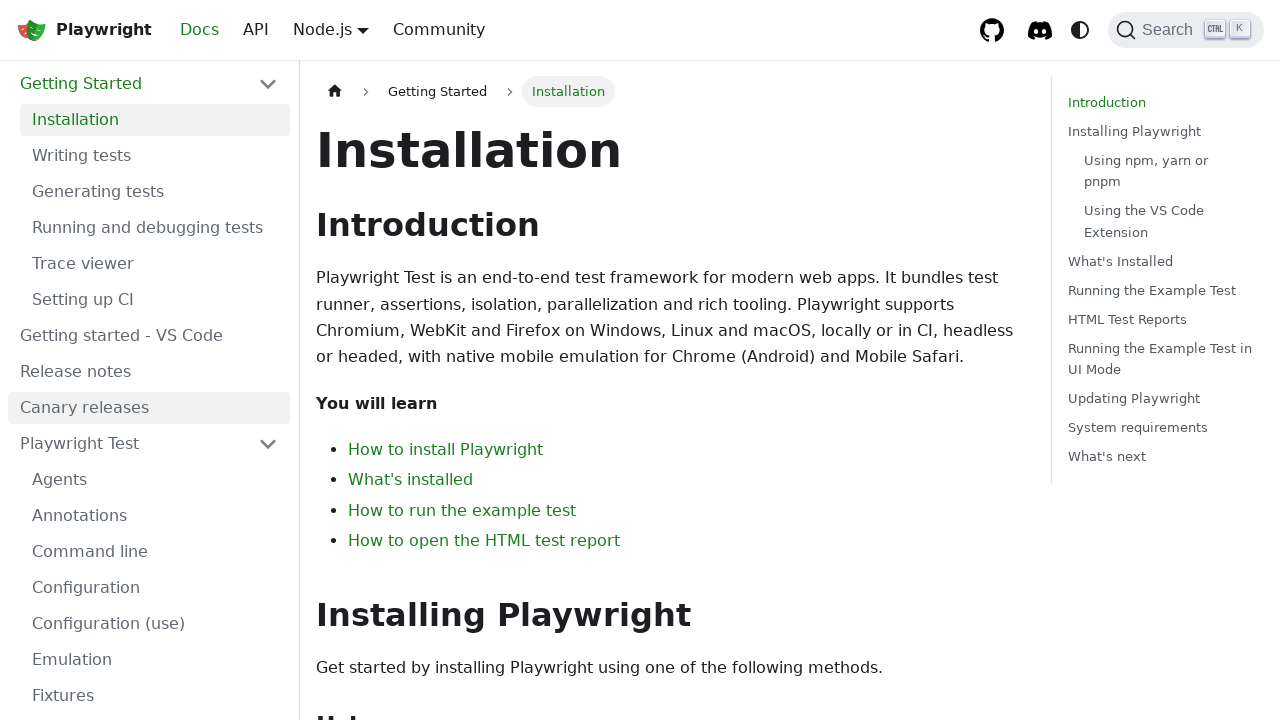

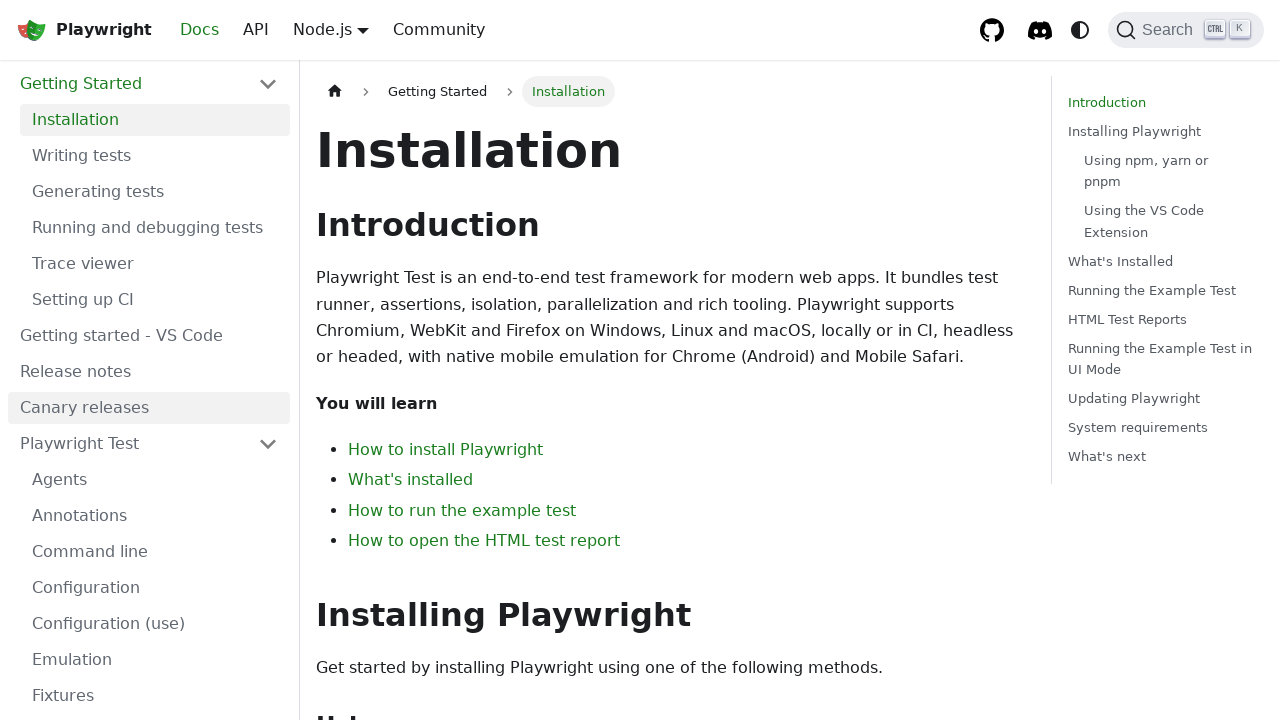